Navigates to a Maya.com.bd question page and verifies the page loads successfully by checking for the page title.

Starting URL: https://maya.com.bd/question/0

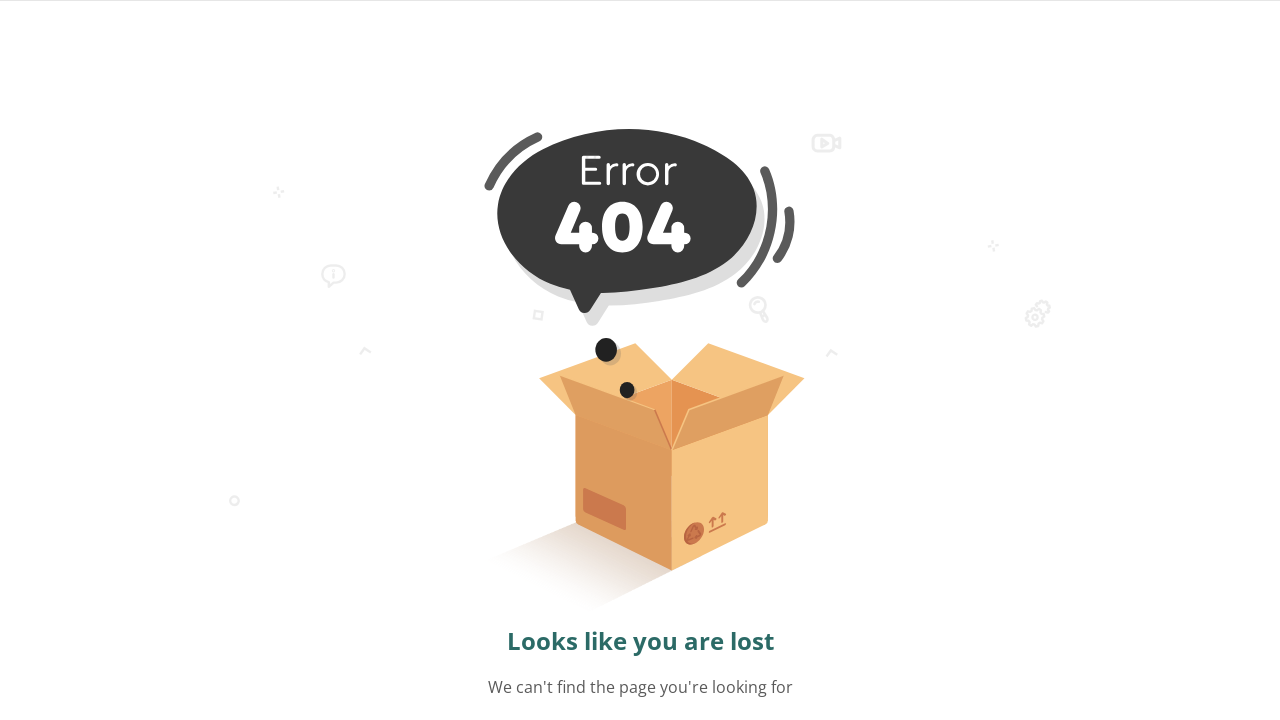

Navigated to Maya.com.bd question page
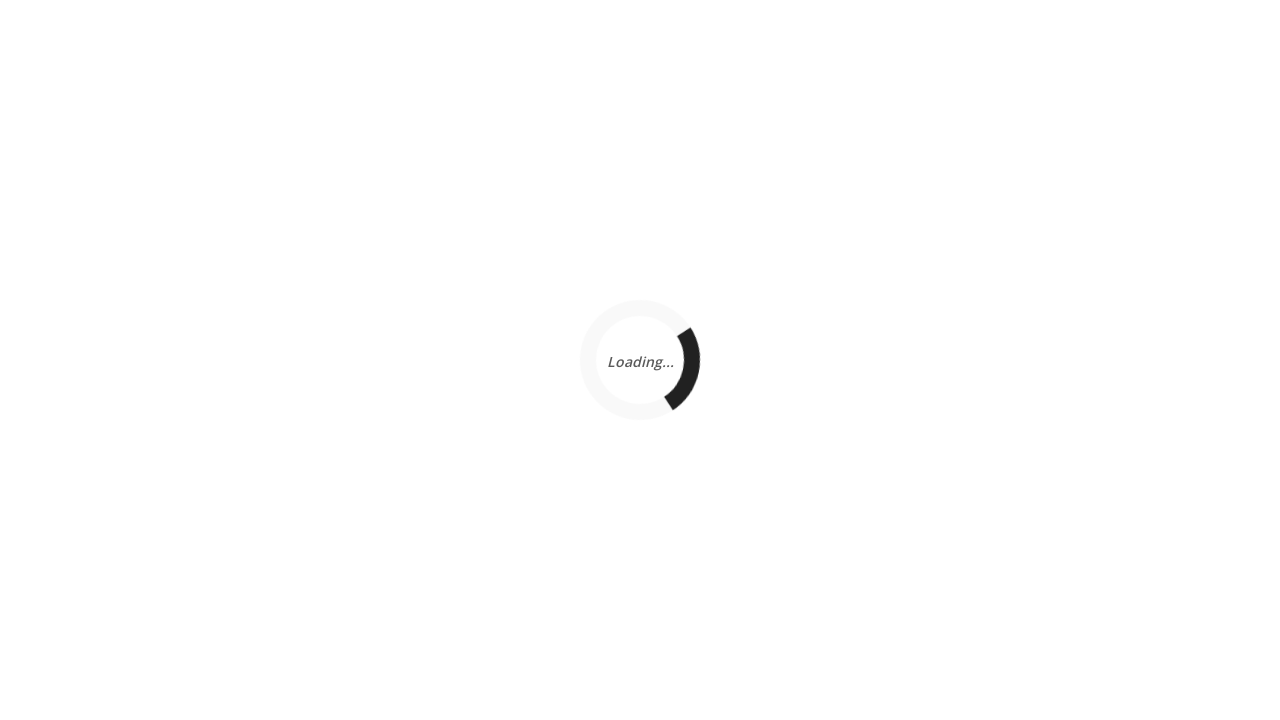

Page DOM content loaded
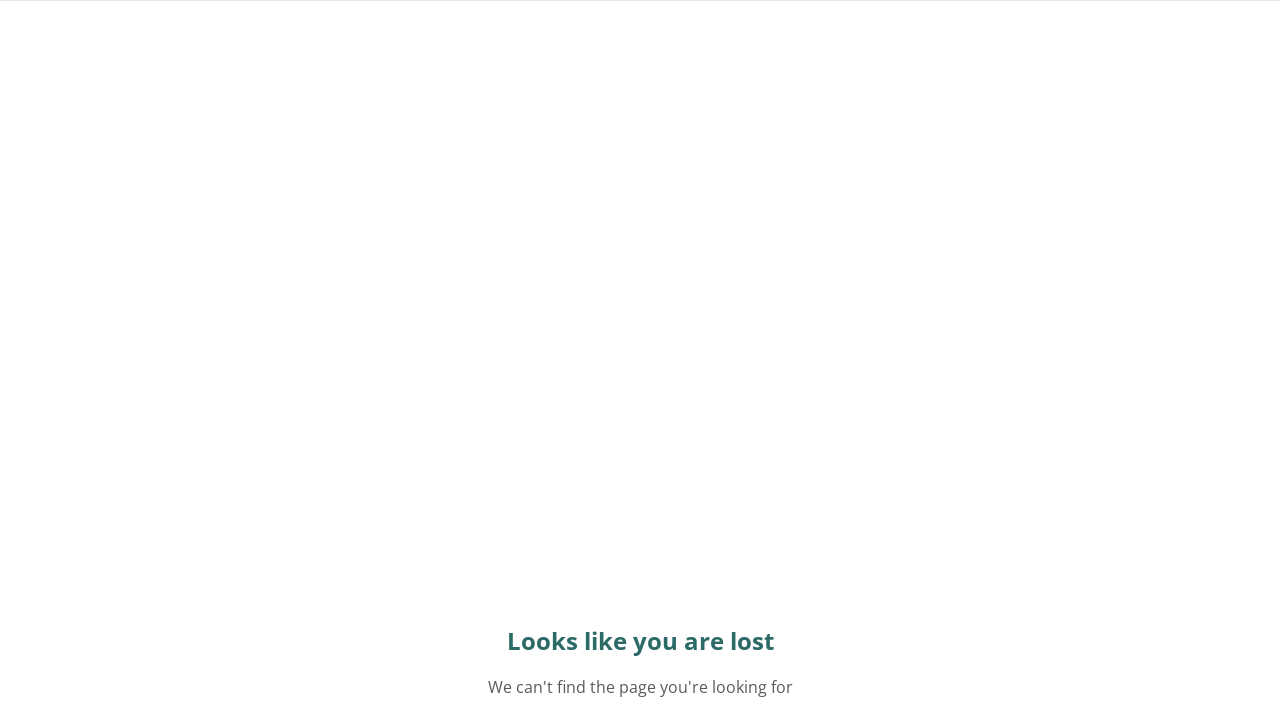

Retrieved page title
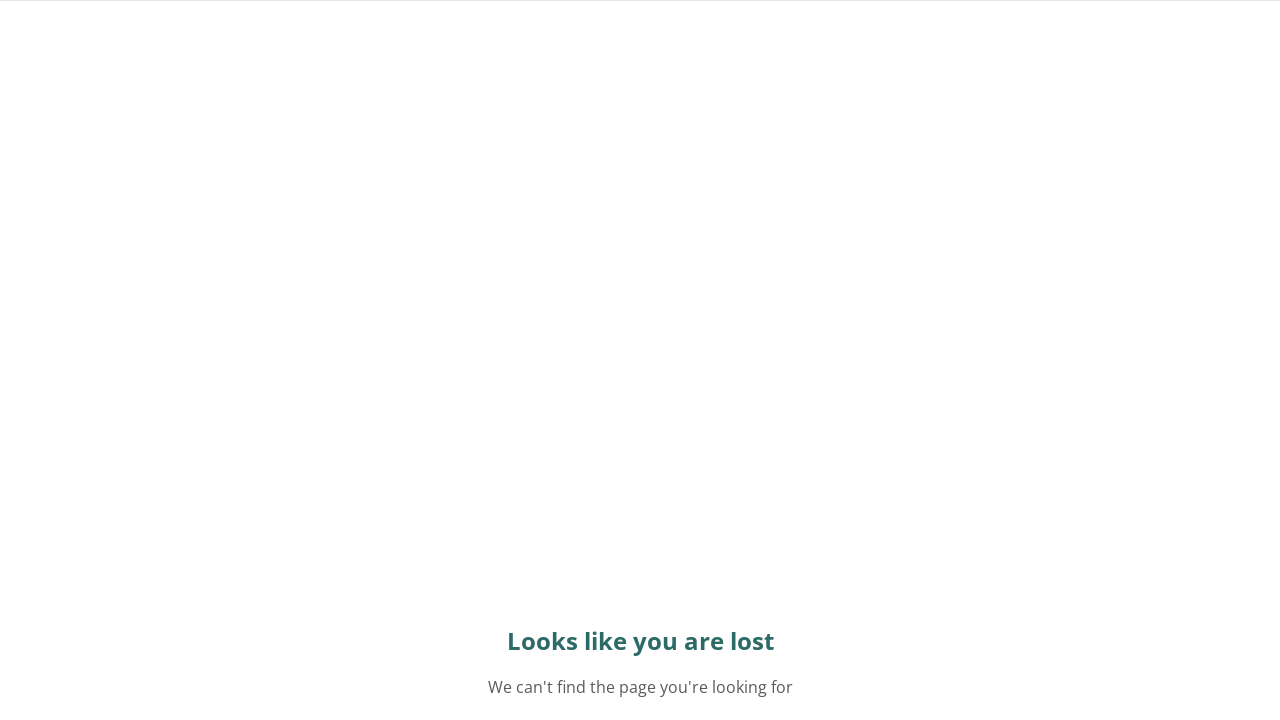

Verified page title exists and is not empty
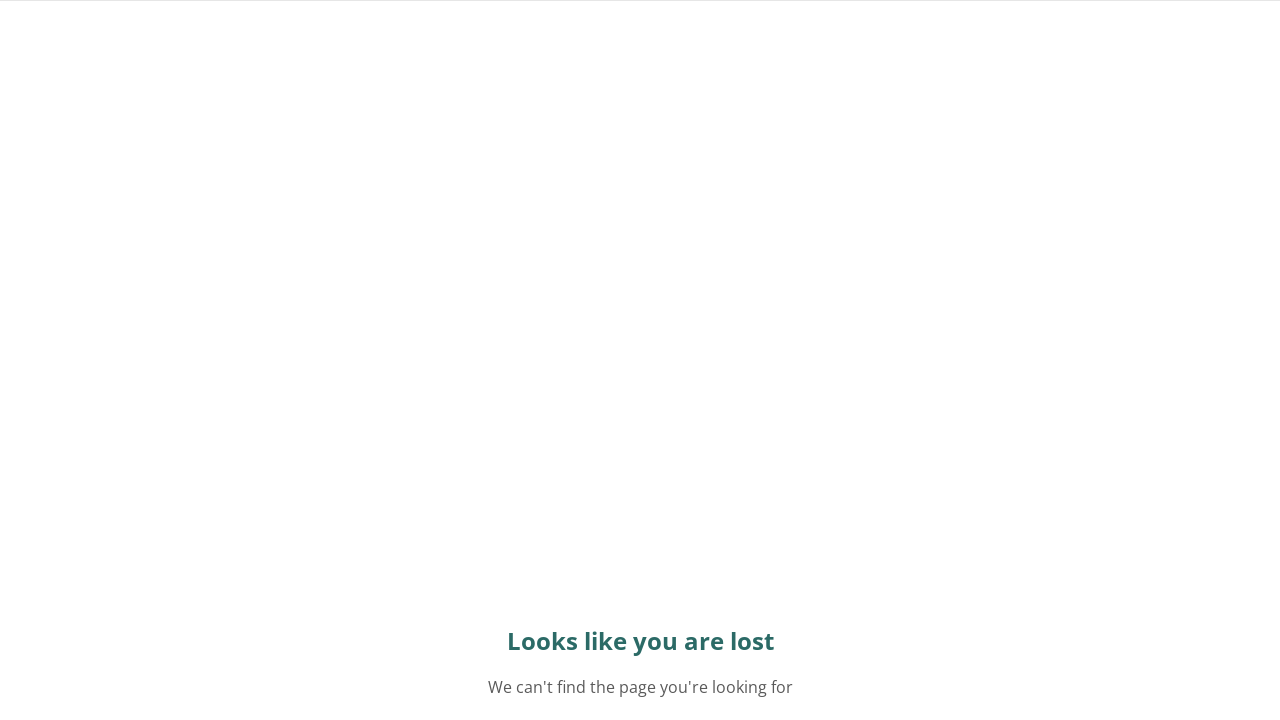

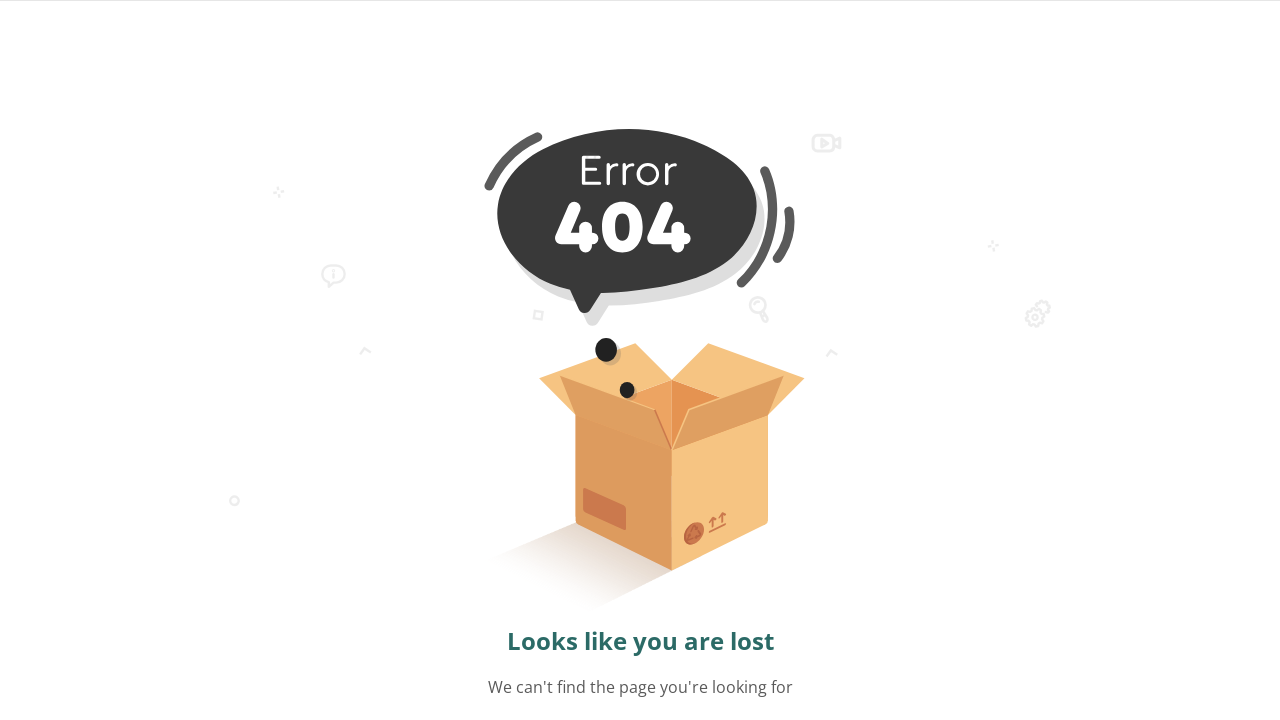